Tests date picker functionality by entering a date value and submitting it with Enter key

Starting URL: https://formy-project.herokuapp.com/datepicker

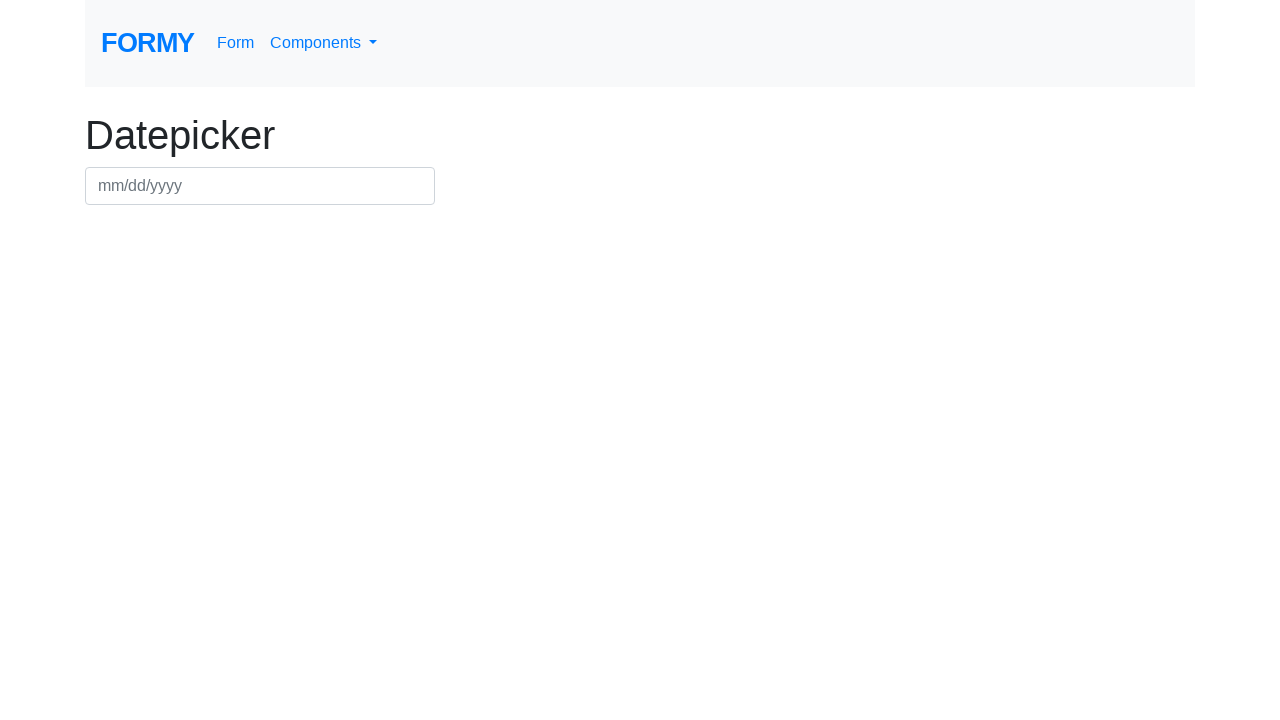

Filled datepicker field with date value 03/03/2022 on #datepicker
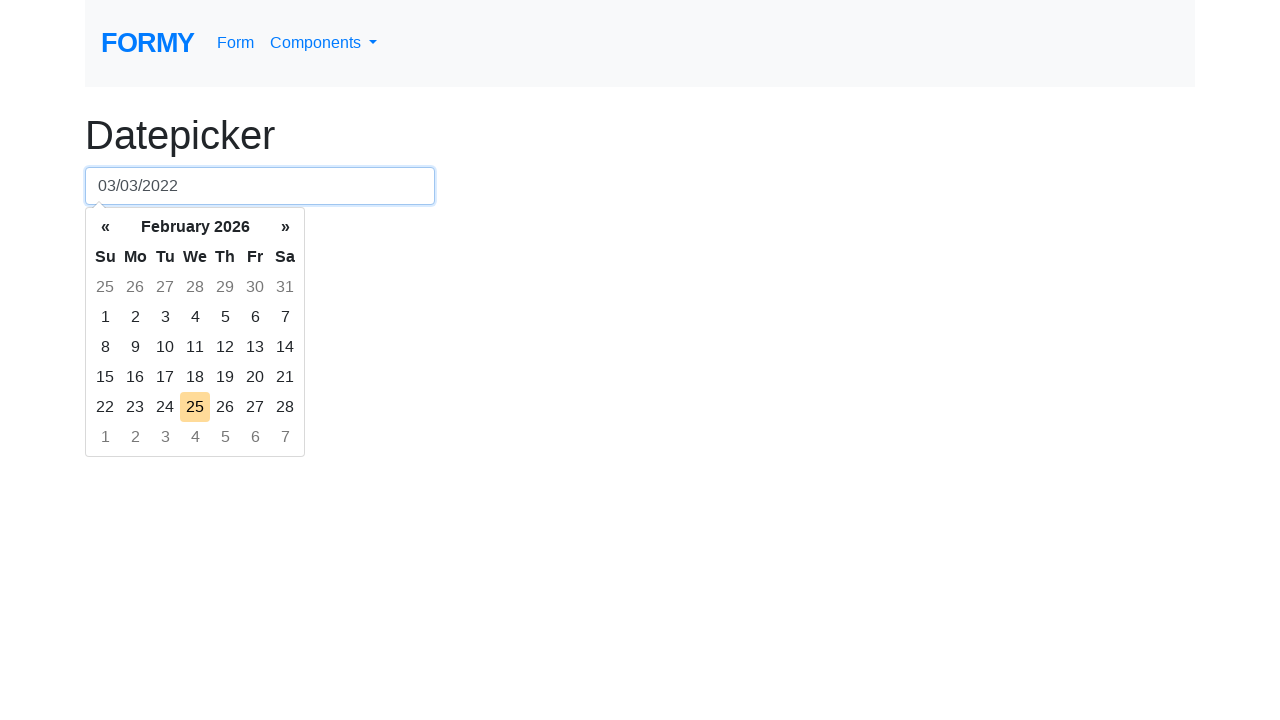

Pressed Enter key to close datepicker and submit date on #datepicker
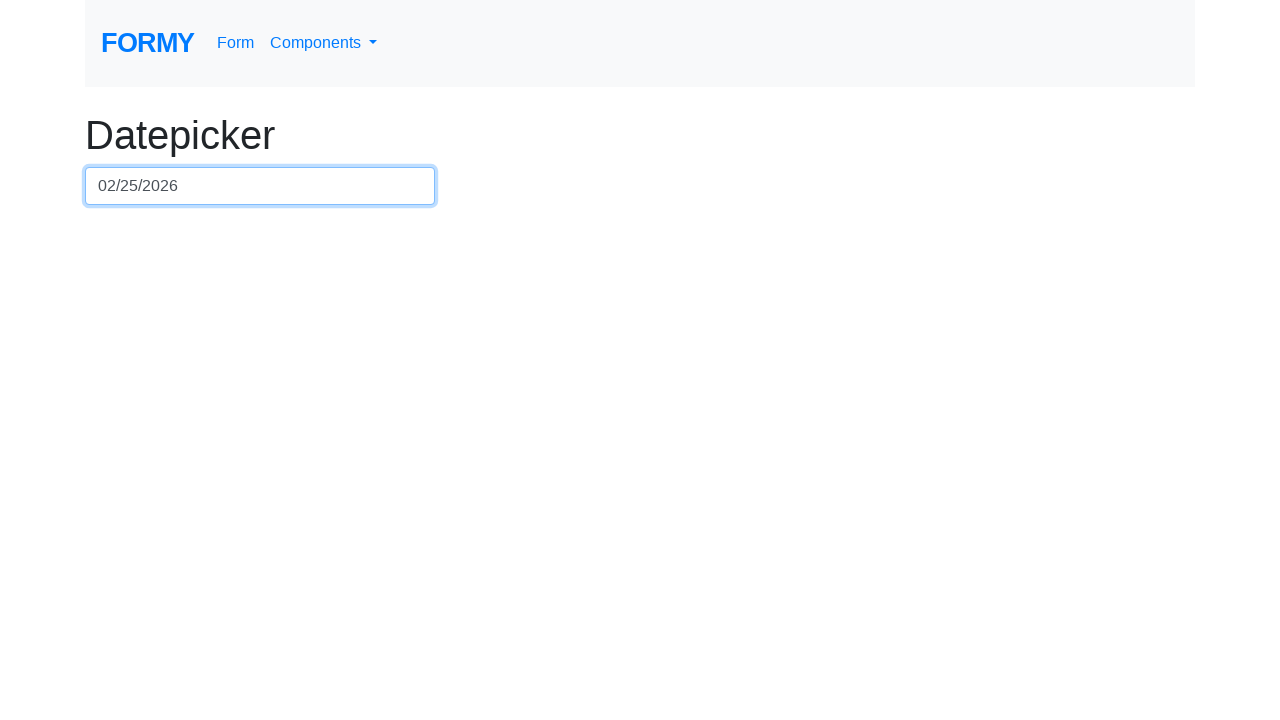

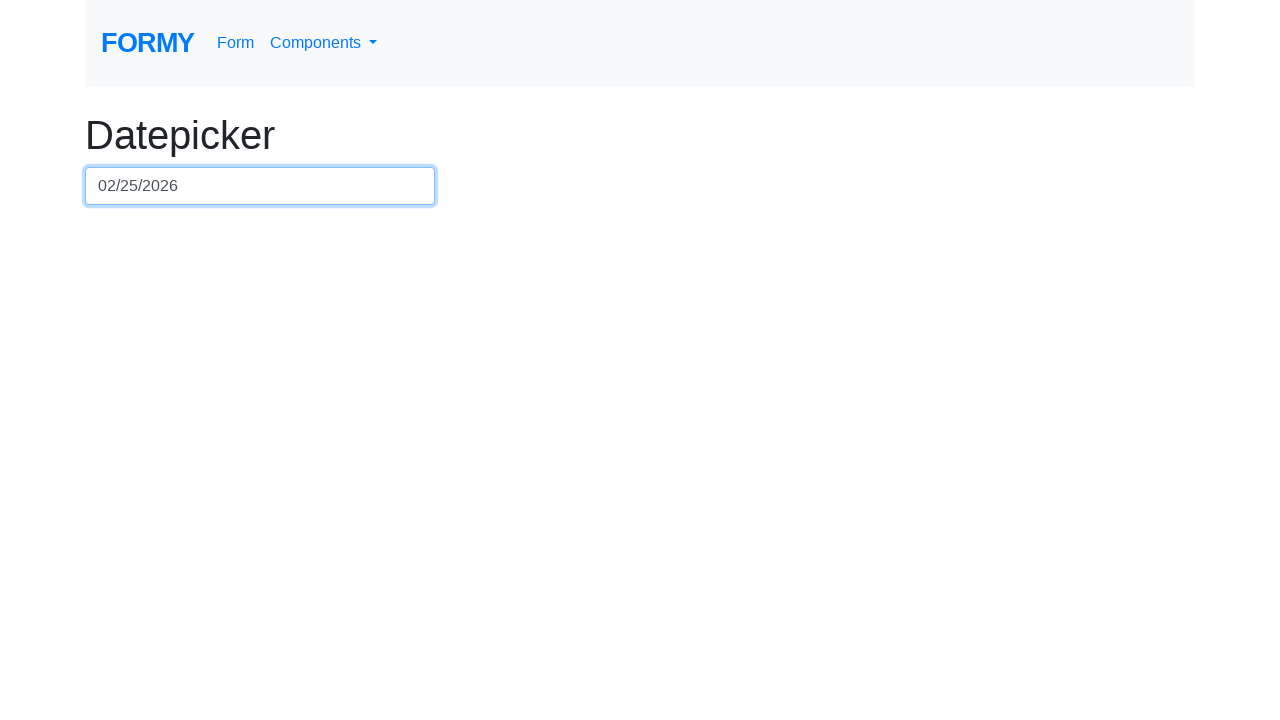